Tests web table sorting functionality by clicking on a column header to sort, verifying the sort order, then navigating through pagination to find a specific item (Rice).

Starting URL: https://rahulshettyacademy.com/seleniumPractise/#/offers

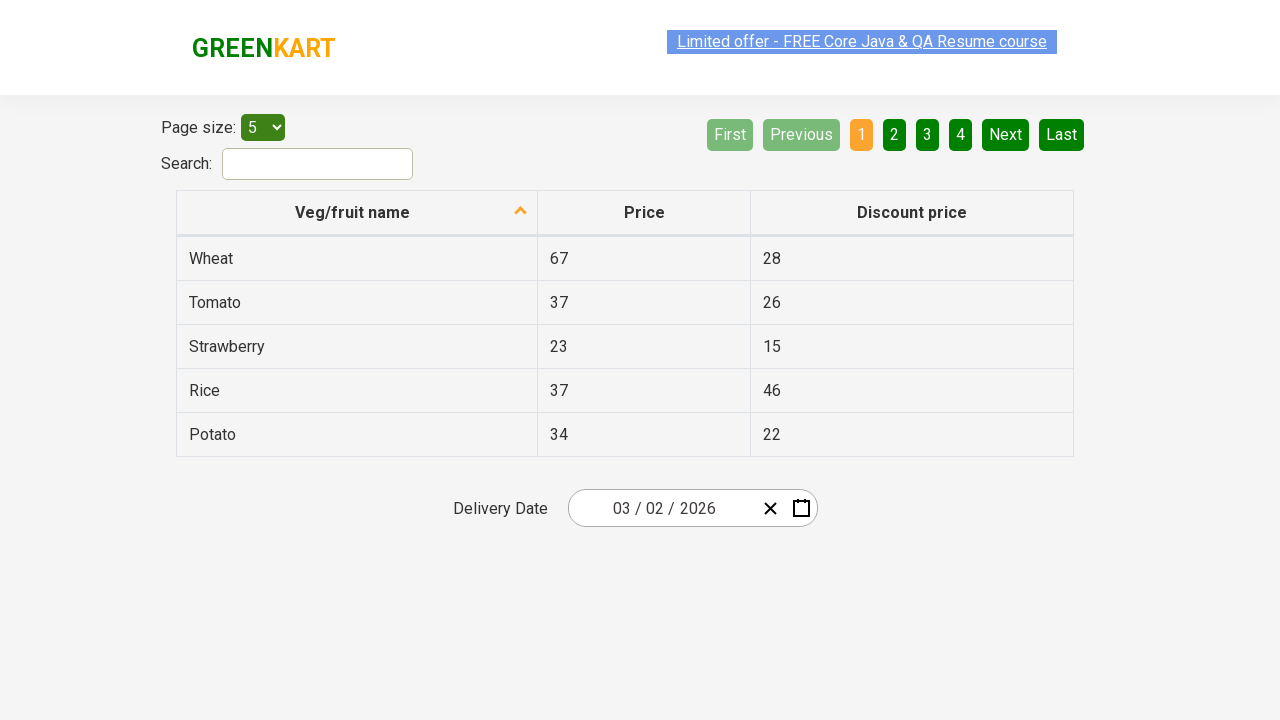

Clicked first column header to trigger sorting at (357, 213) on xpath=//tr/th[1]
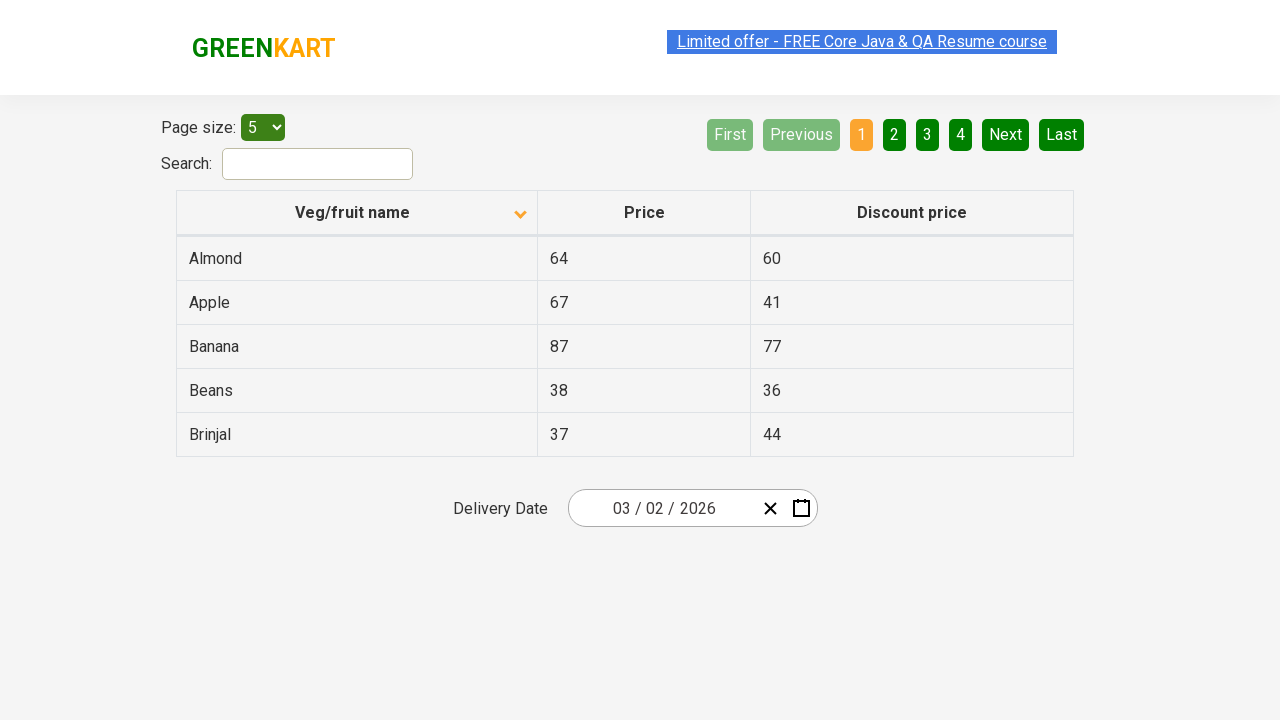

Table sorted and first column cells are now visible
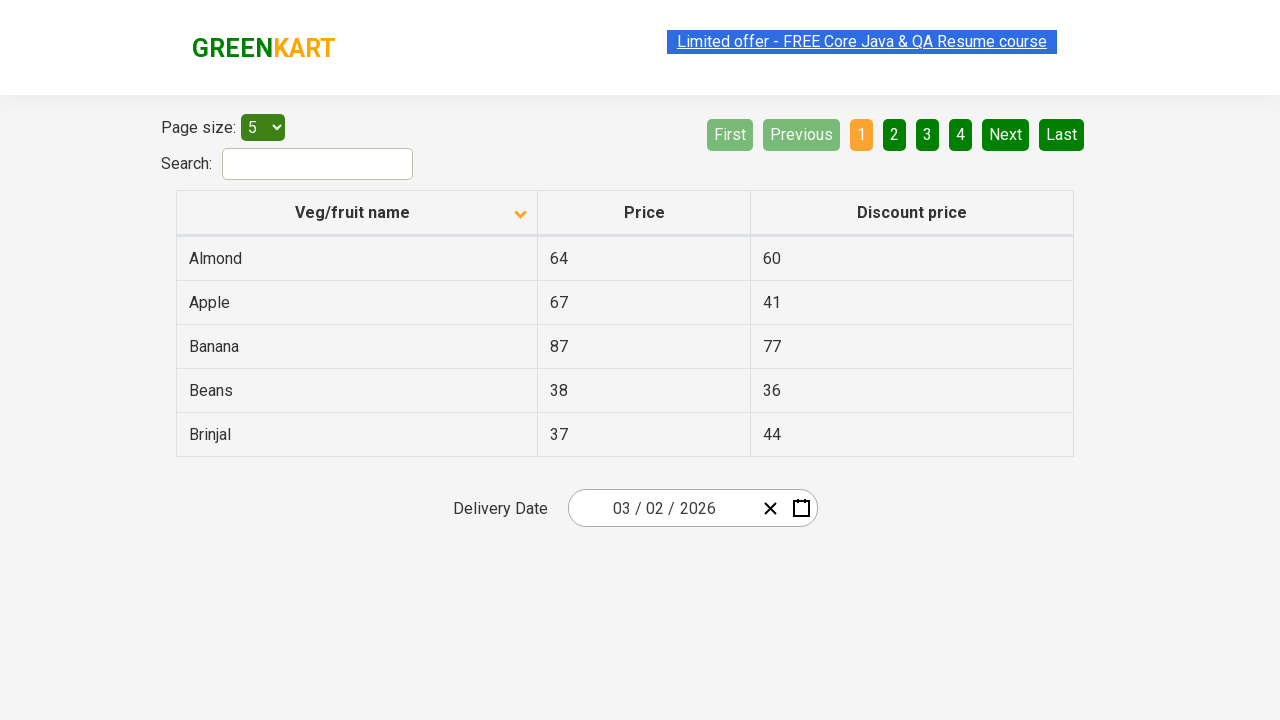

Retrieved all items from first column
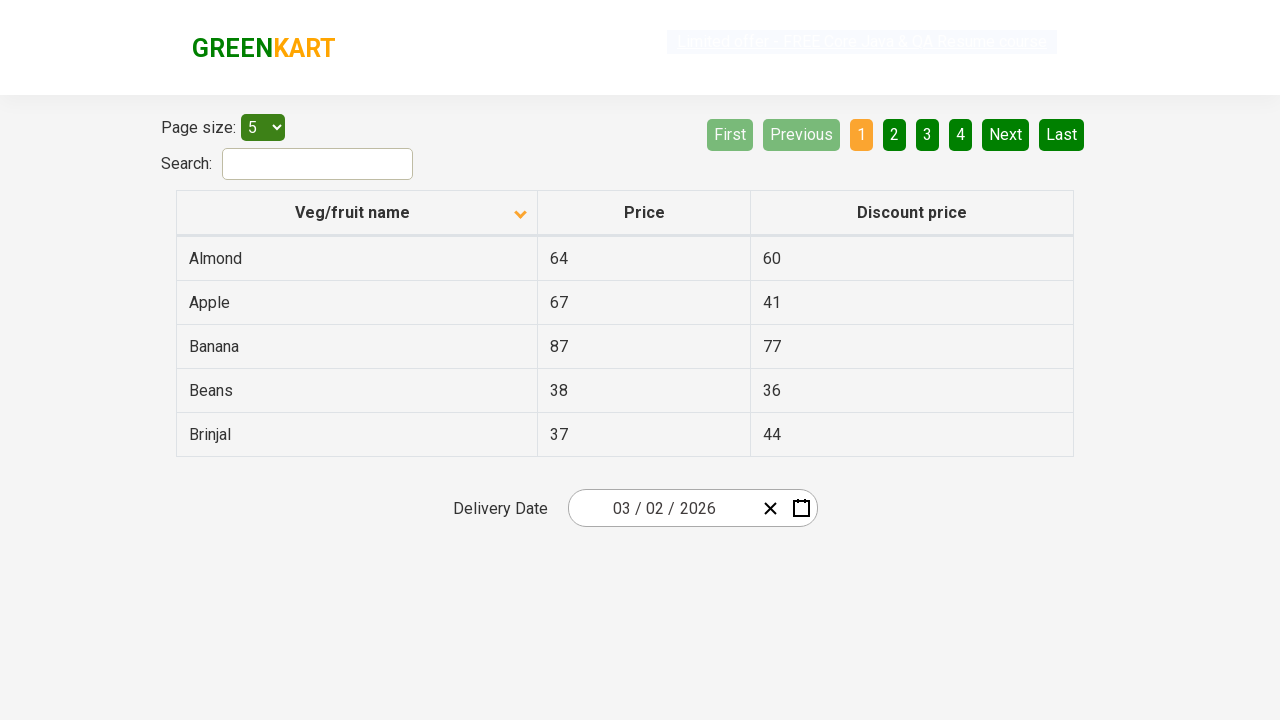

Verified table is sorted alphabetically
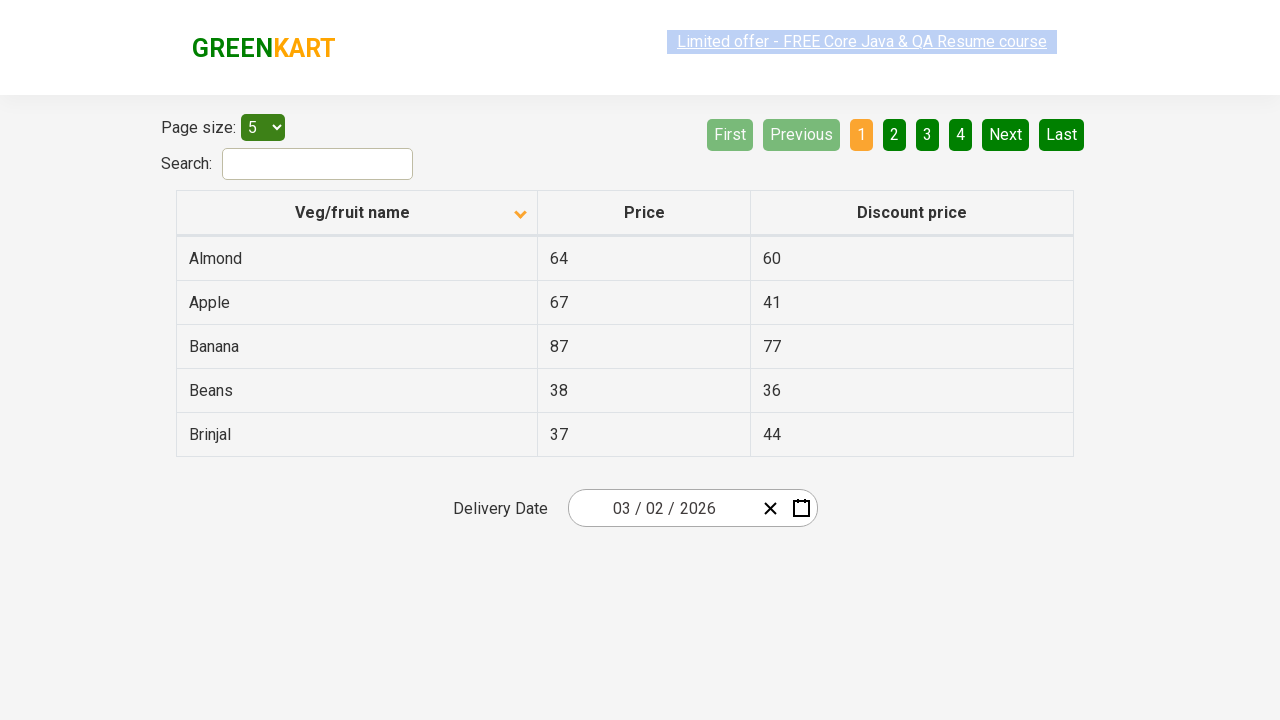

Retrieved items from current page
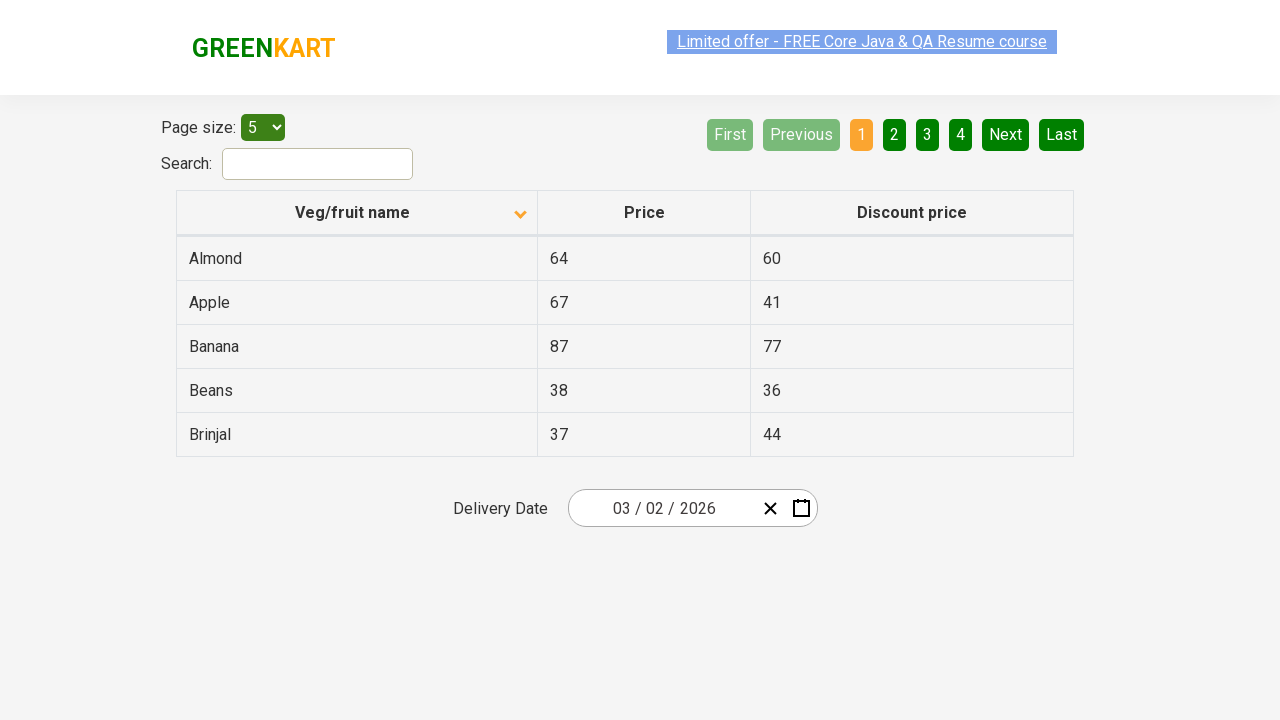

Clicked Next button to navigate to next page at (1006, 134) on [aria-label='Next']
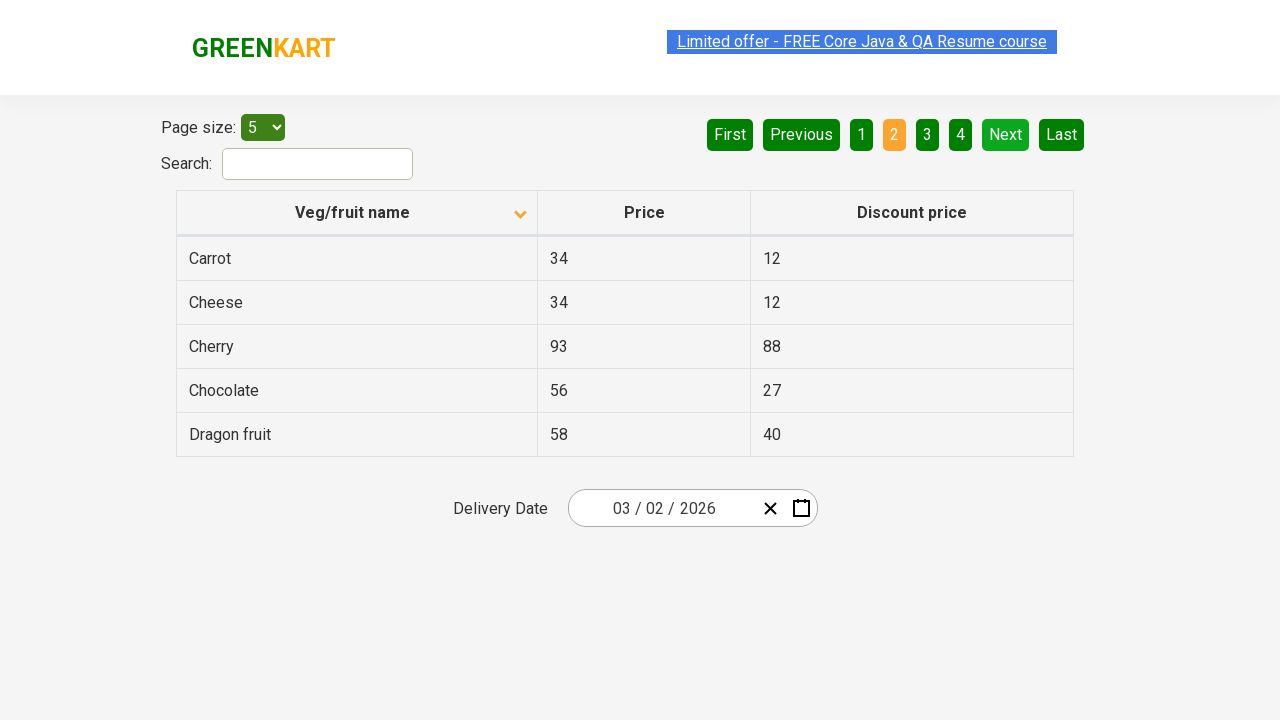

Waited for table to update after pagination
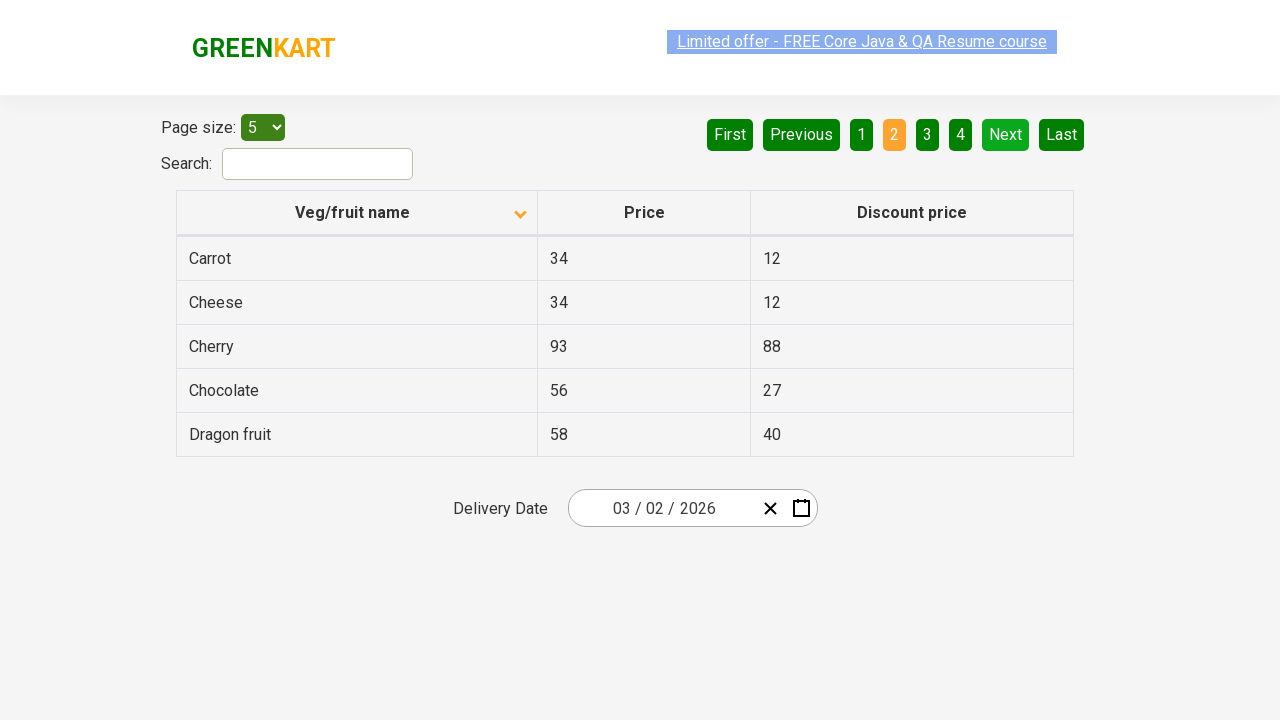

Retrieved items from current page
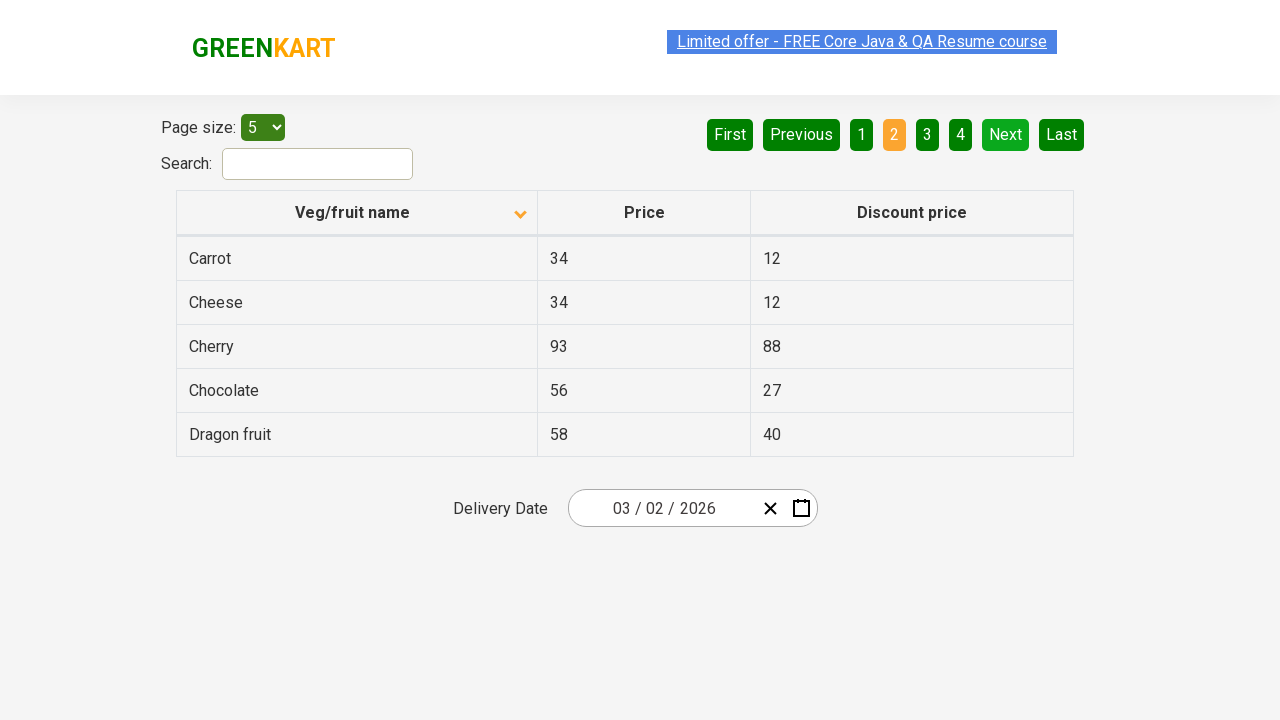

Clicked Next button to navigate to next page at (1006, 134) on [aria-label='Next']
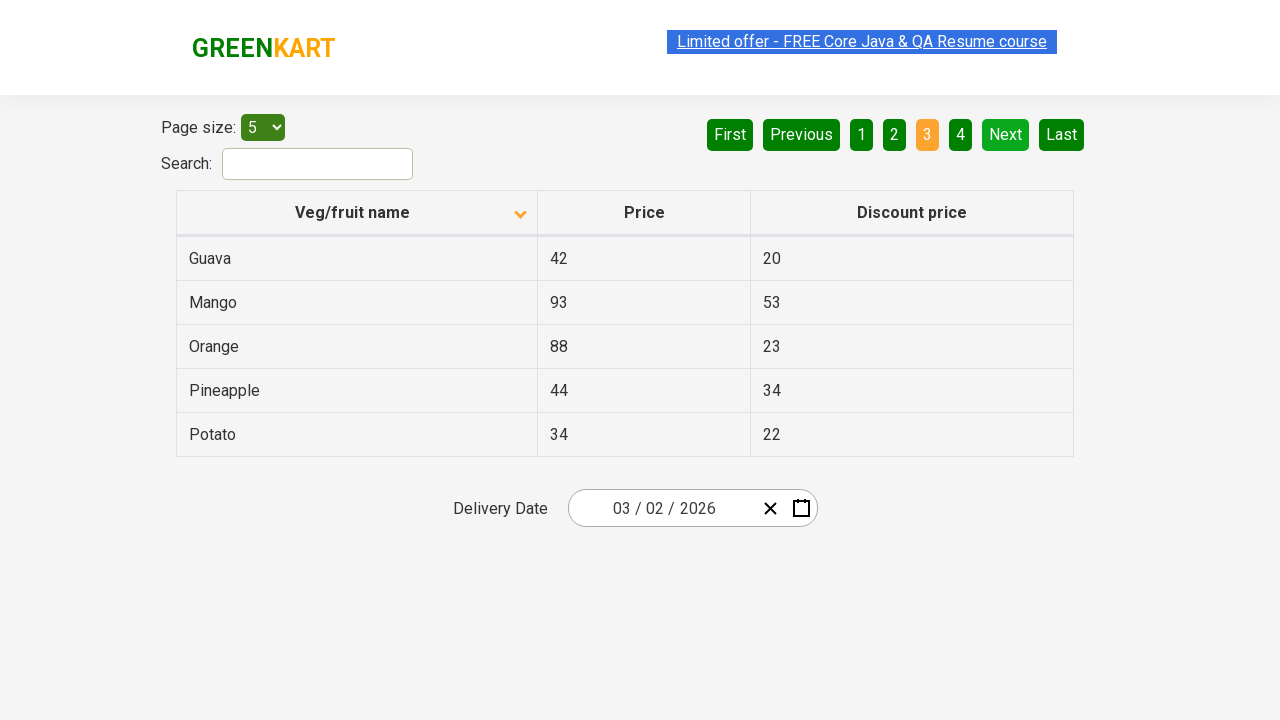

Waited for table to update after pagination
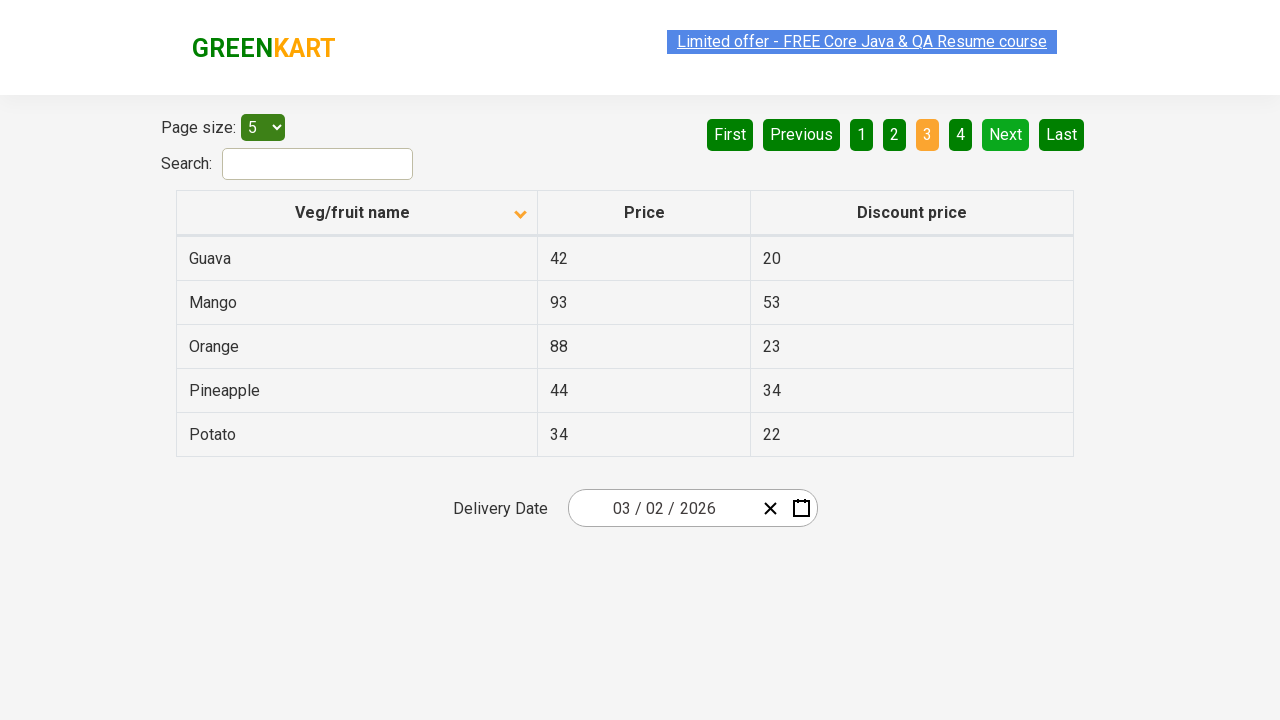

Retrieved items from current page
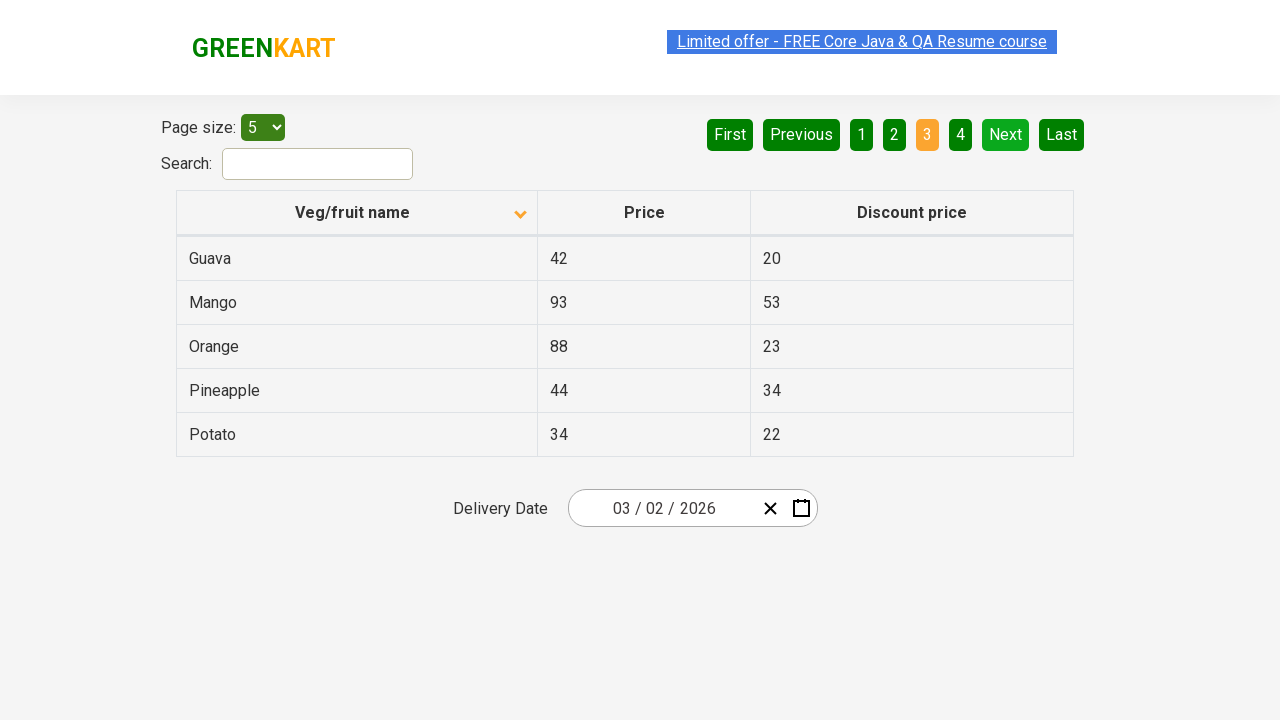

Clicked Next button to navigate to next page at (1006, 134) on [aria-label='Next']
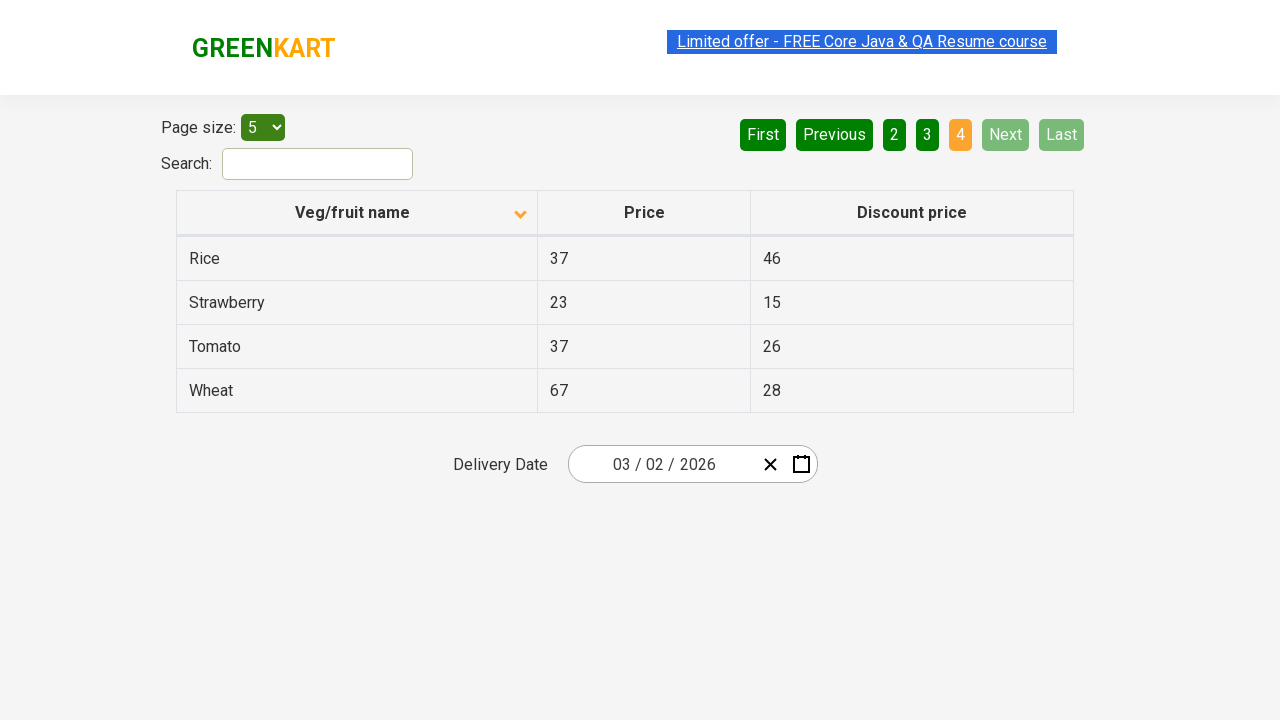

Waited for table to update after pagination
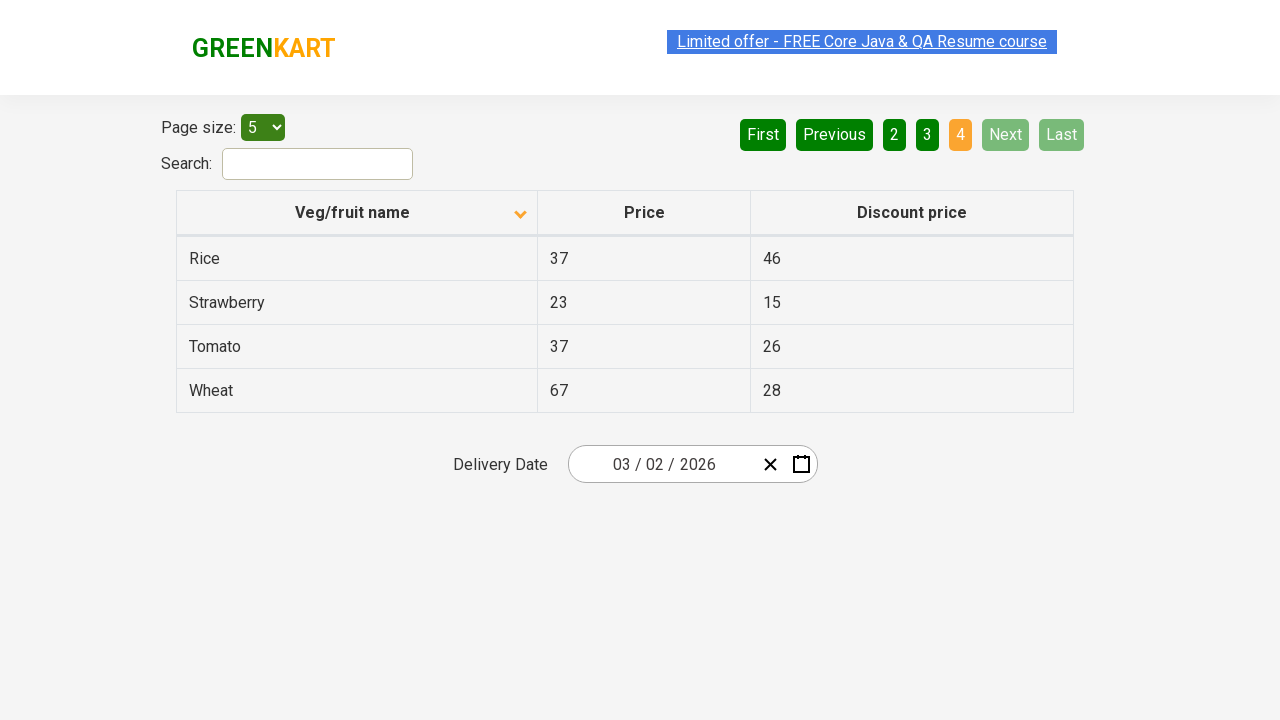

Retrieved items from current page
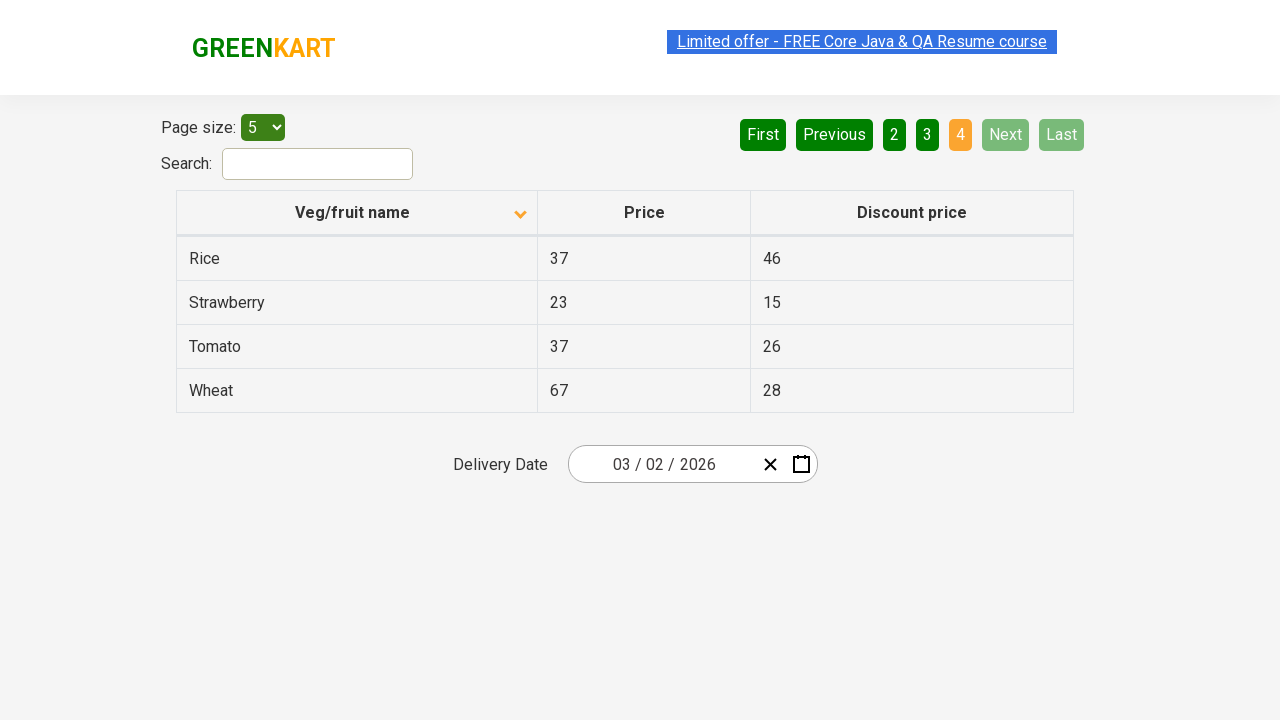

Found and clicked on Rice item in the table at (357, 258) on xpath=//tr/td[1][contains(text(), 'Rice')]
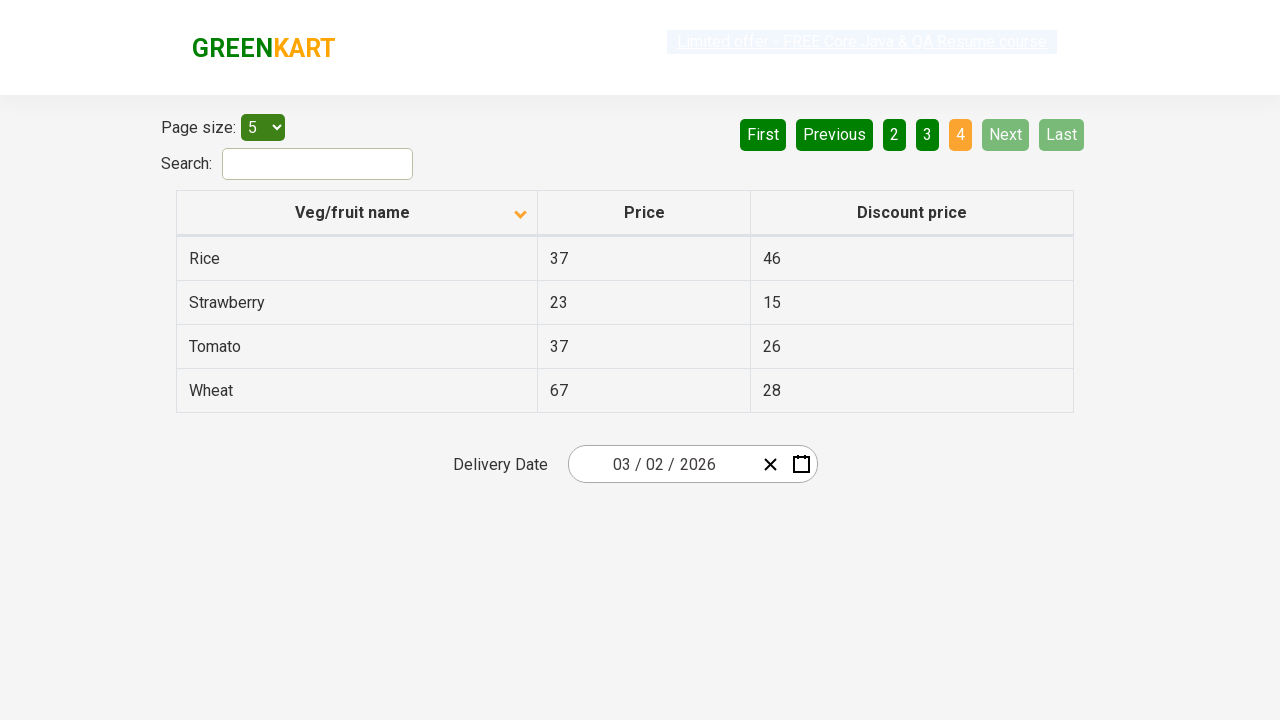

Verified that Rice was successfully found in the table
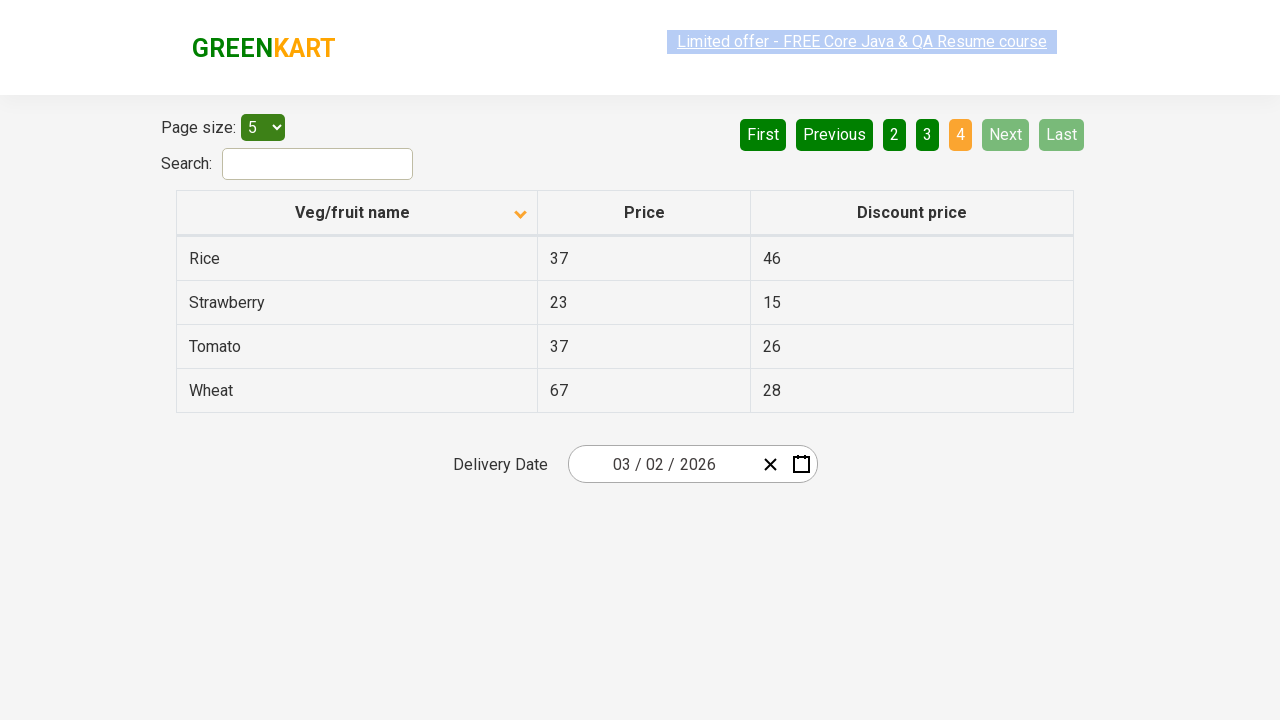

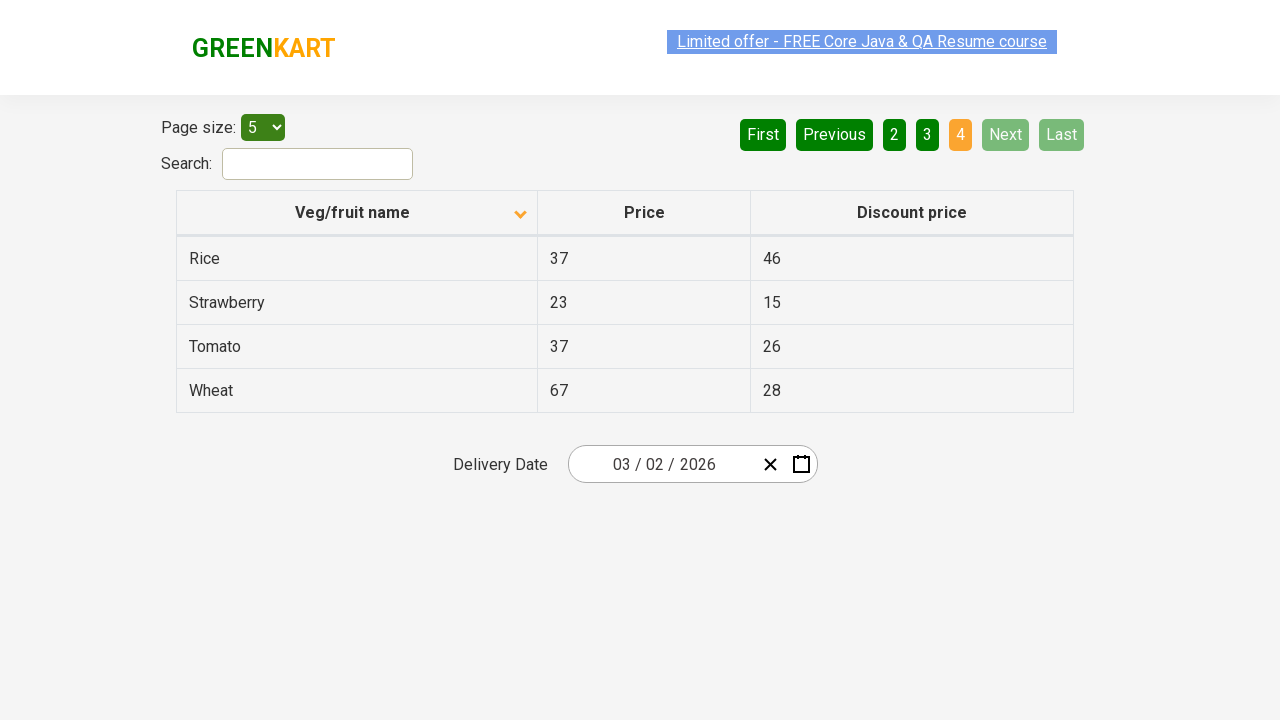